Tests radio button selection by iterating through a group of radio buttons and selecting the one with value "Cheese"

Starting URL: http://www.echoecho.com/htmlforms10.htm

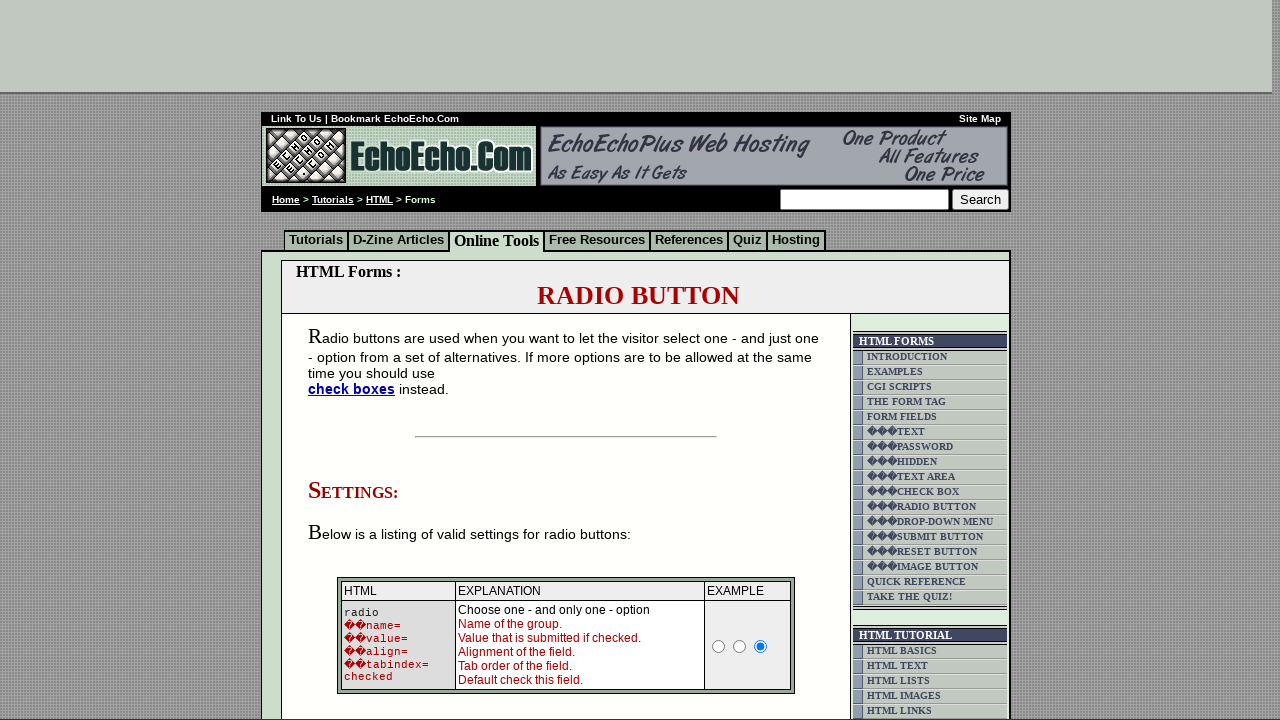

Waited for radio button group 'group1' to be present
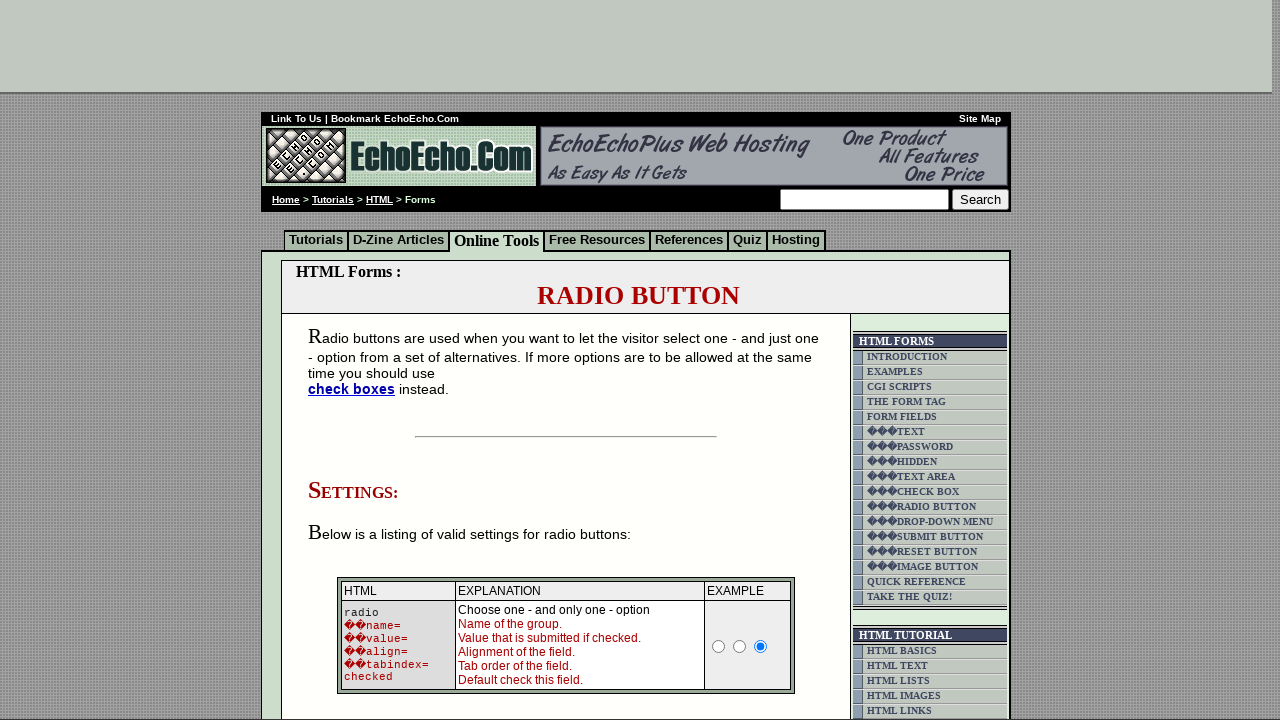

Clicked the radio button with value 'Cheese' in group1 at (356, 360) on input[name='group1'][value='Cheese']
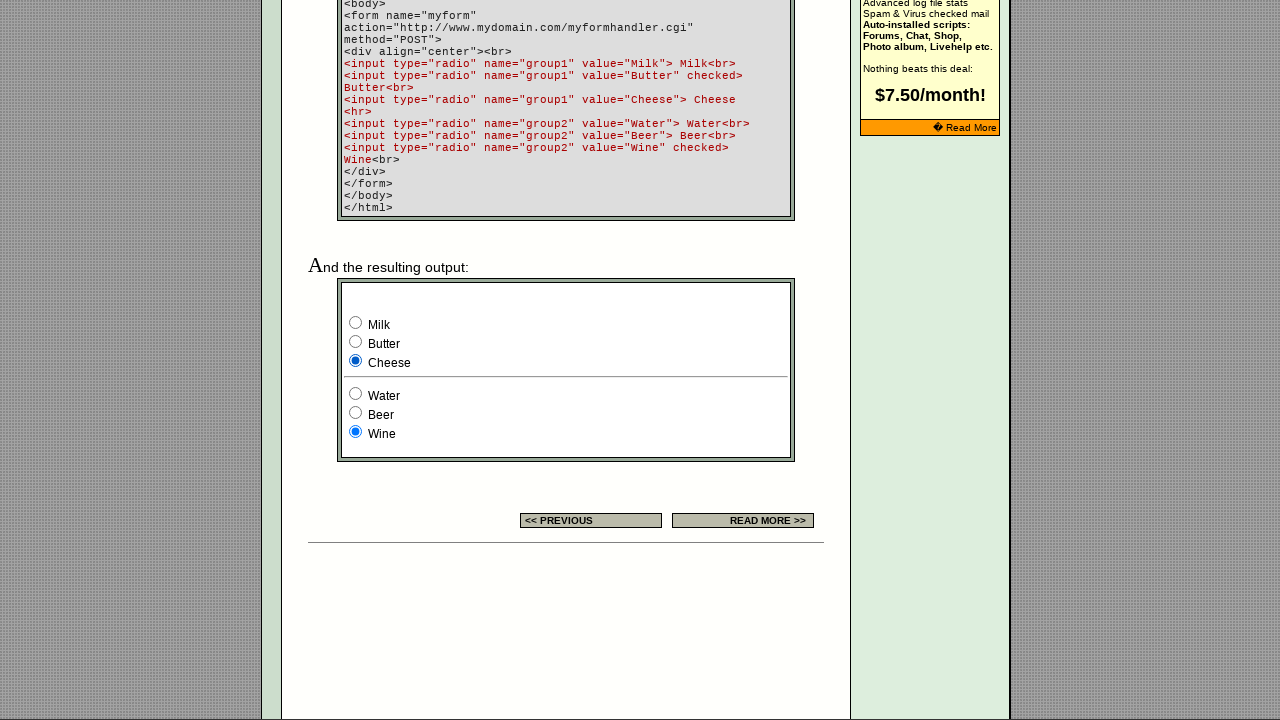

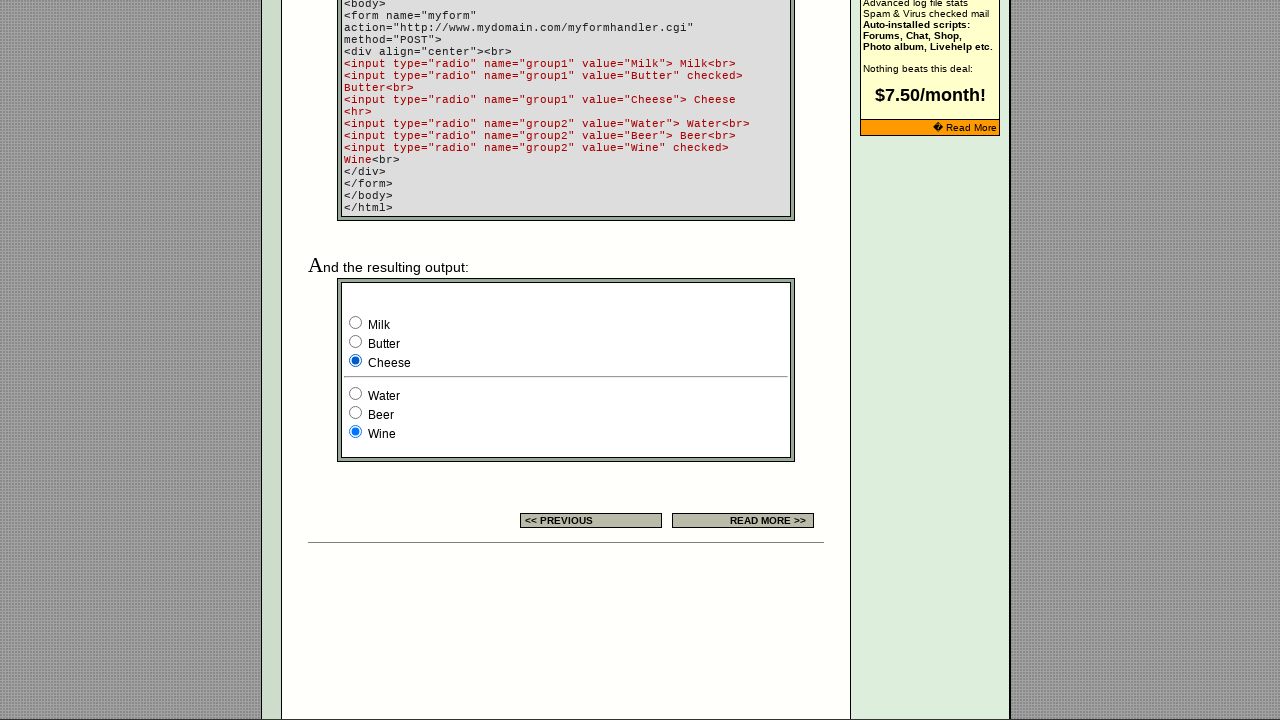